Navigates to a demo web table page and verifies that the table with customer data is present and accessible

Starting URL: https://www.techlistic.com/2017/02/automate-demo-web-table-with-selenium.html

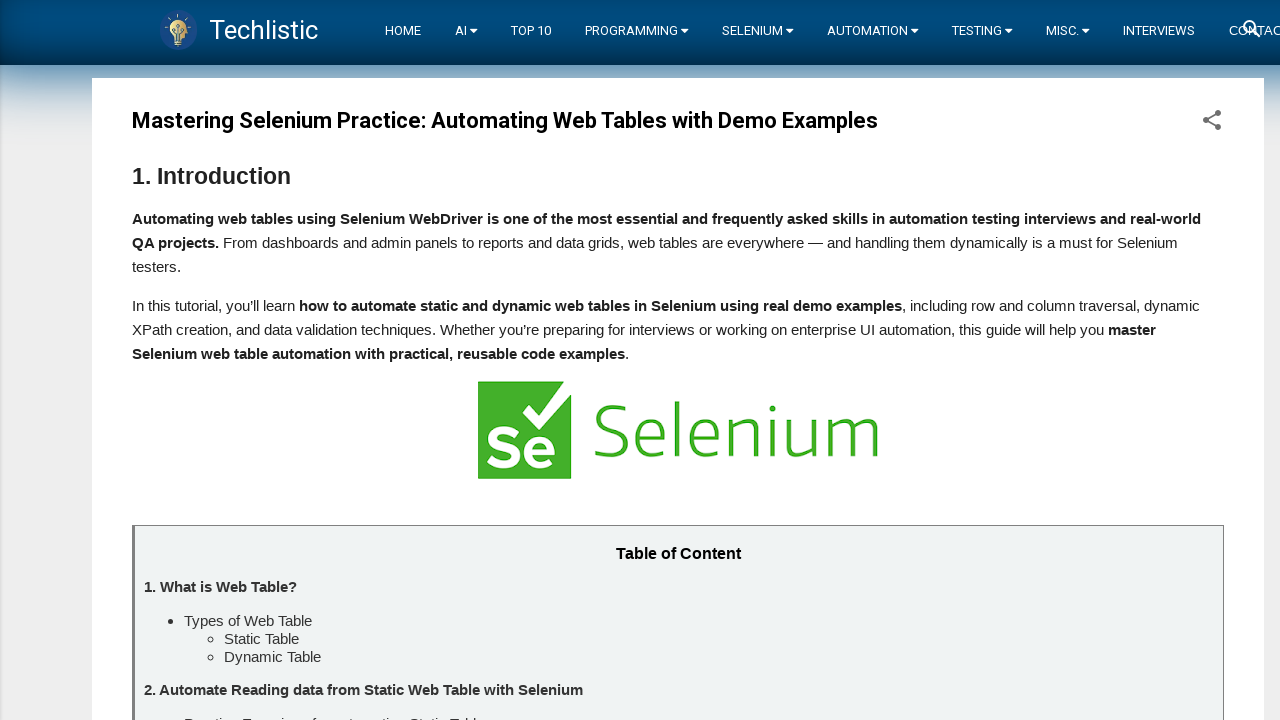

Set viewport size to 1920x1080
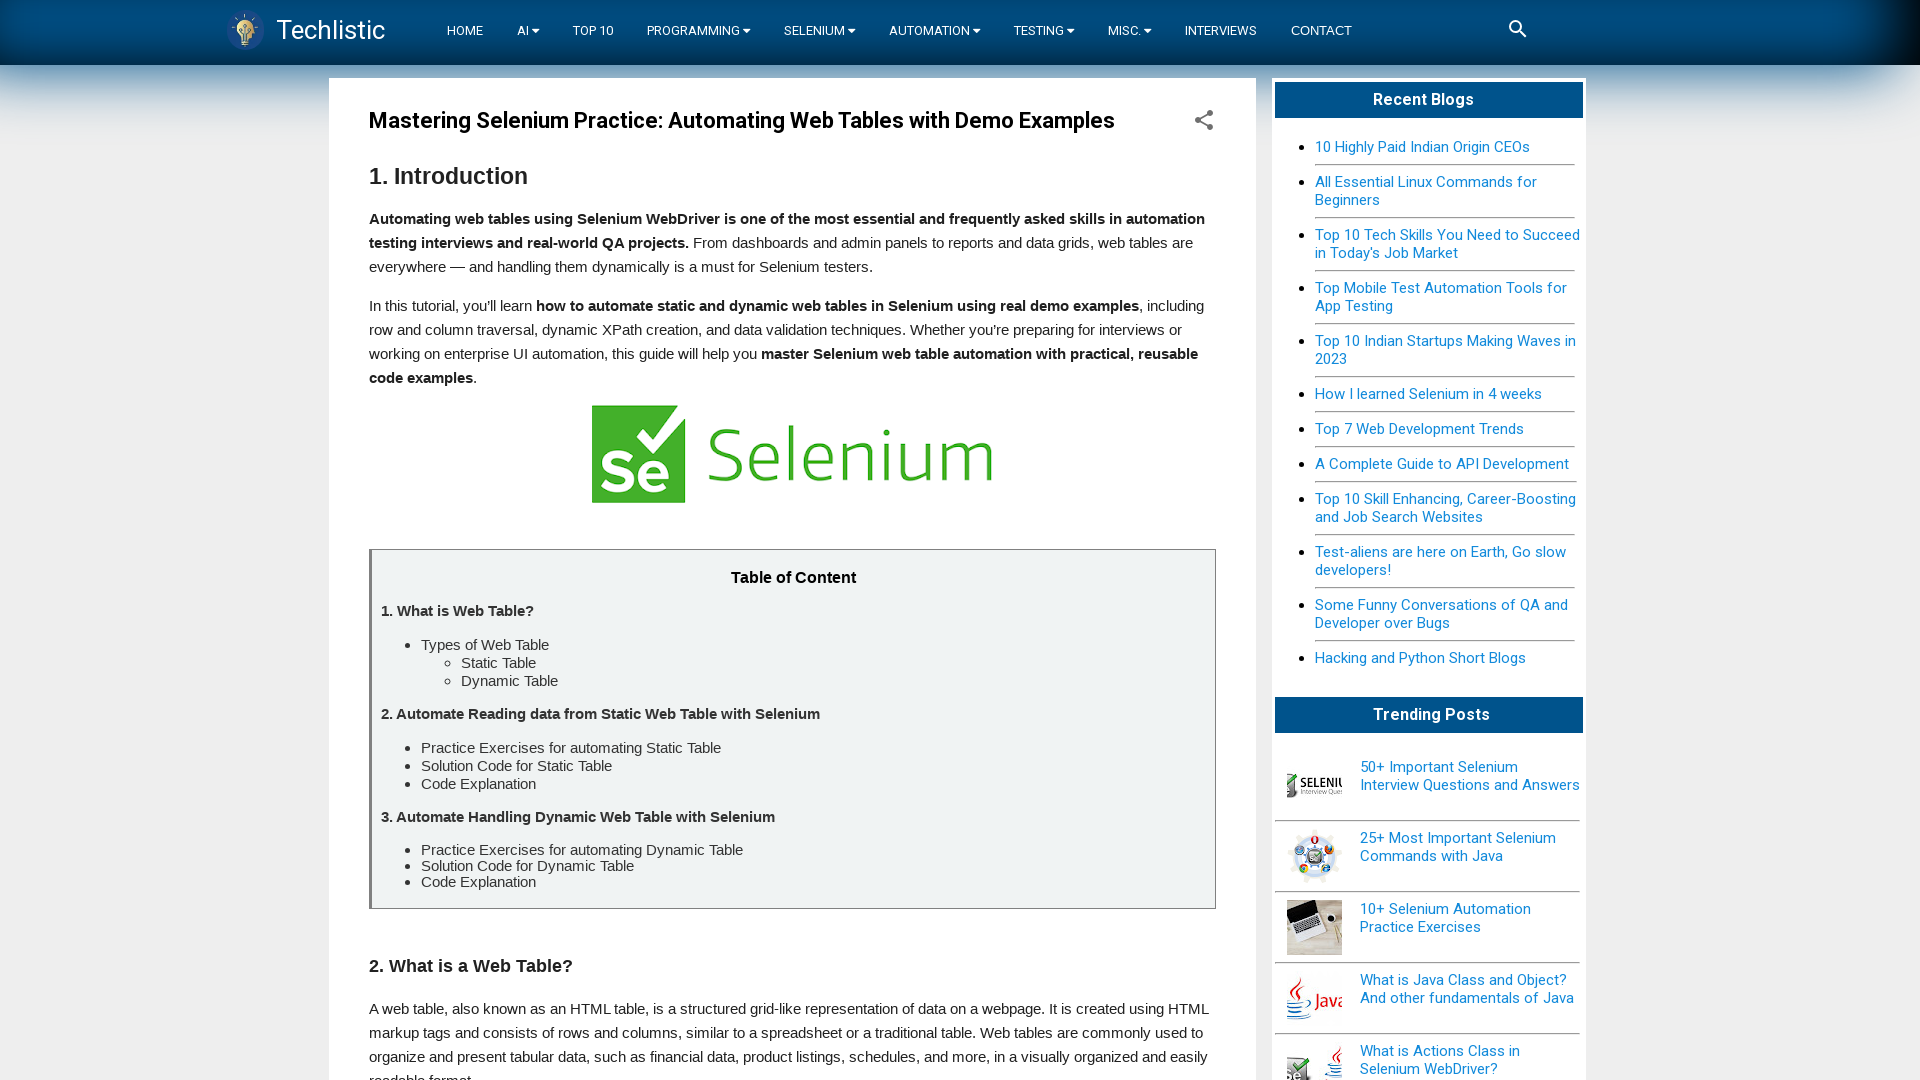

Customer data table loaded
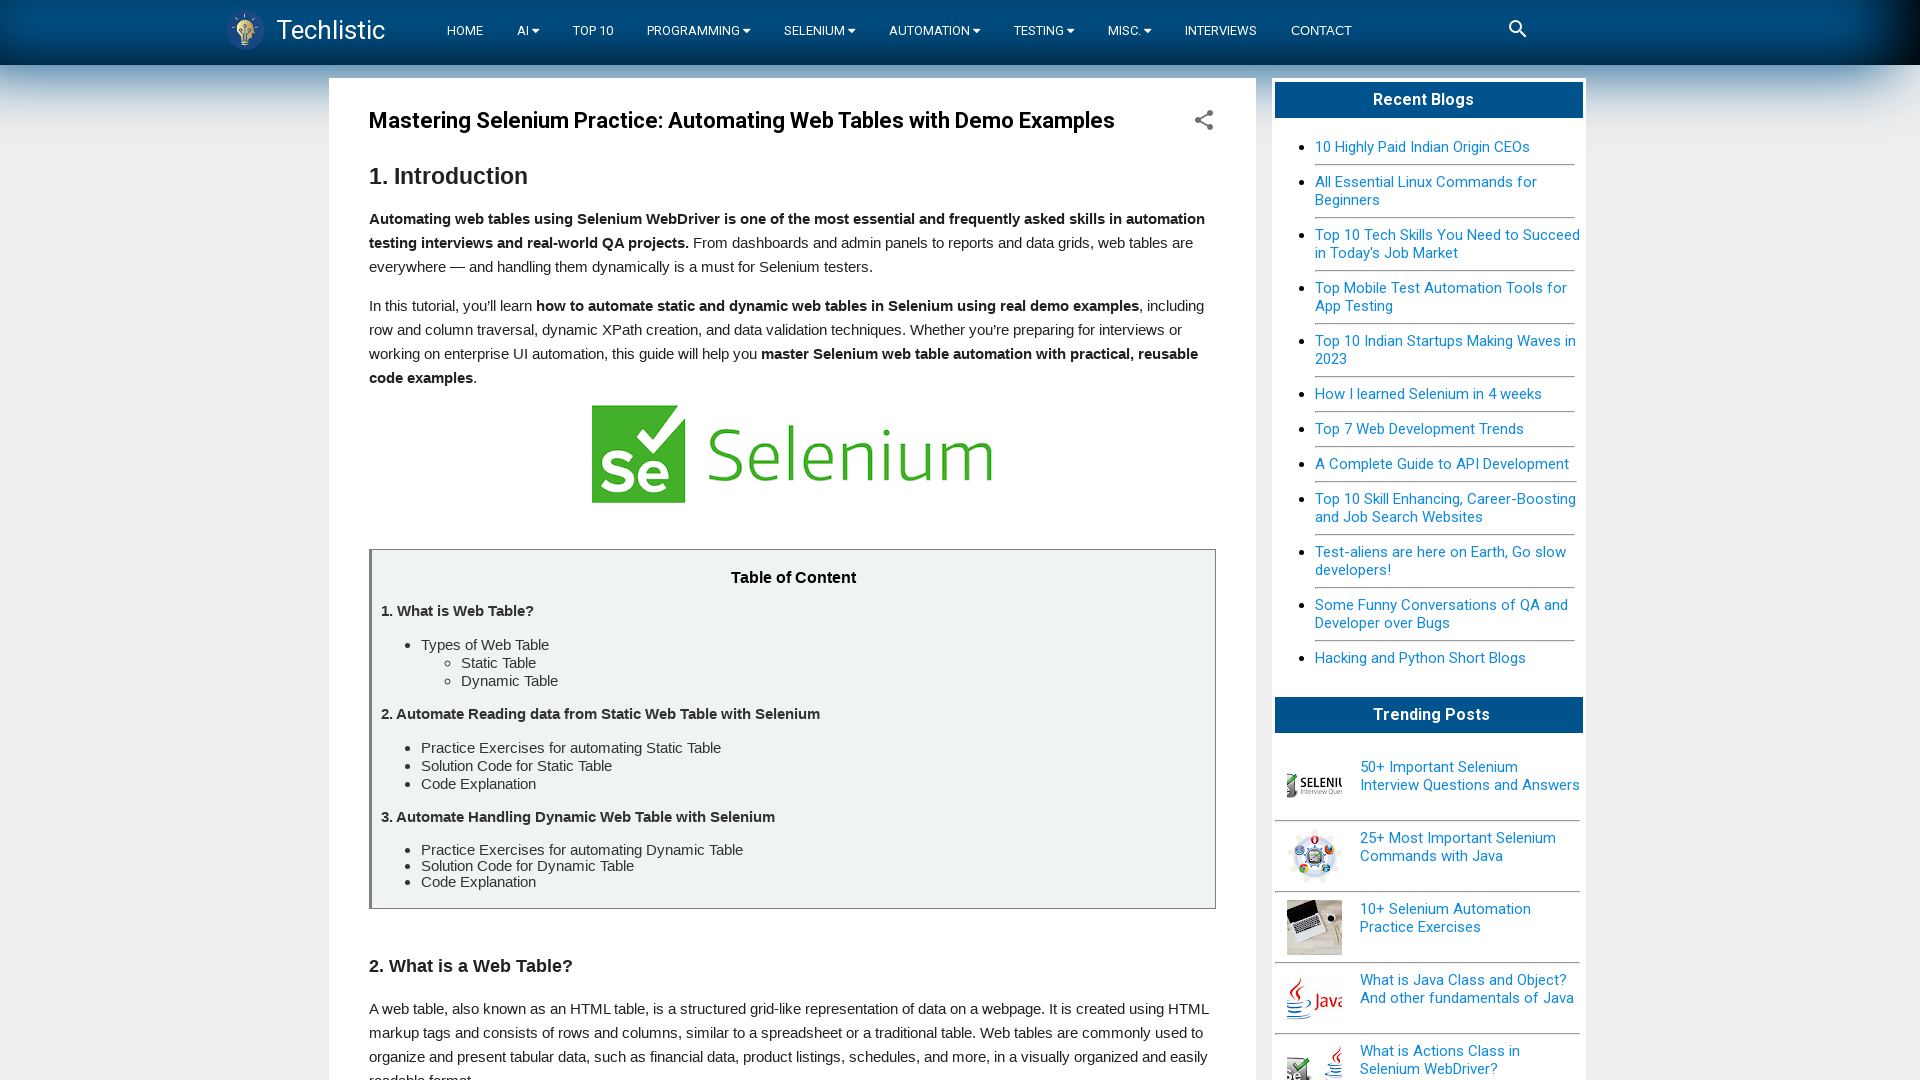

Table headers verified and visible
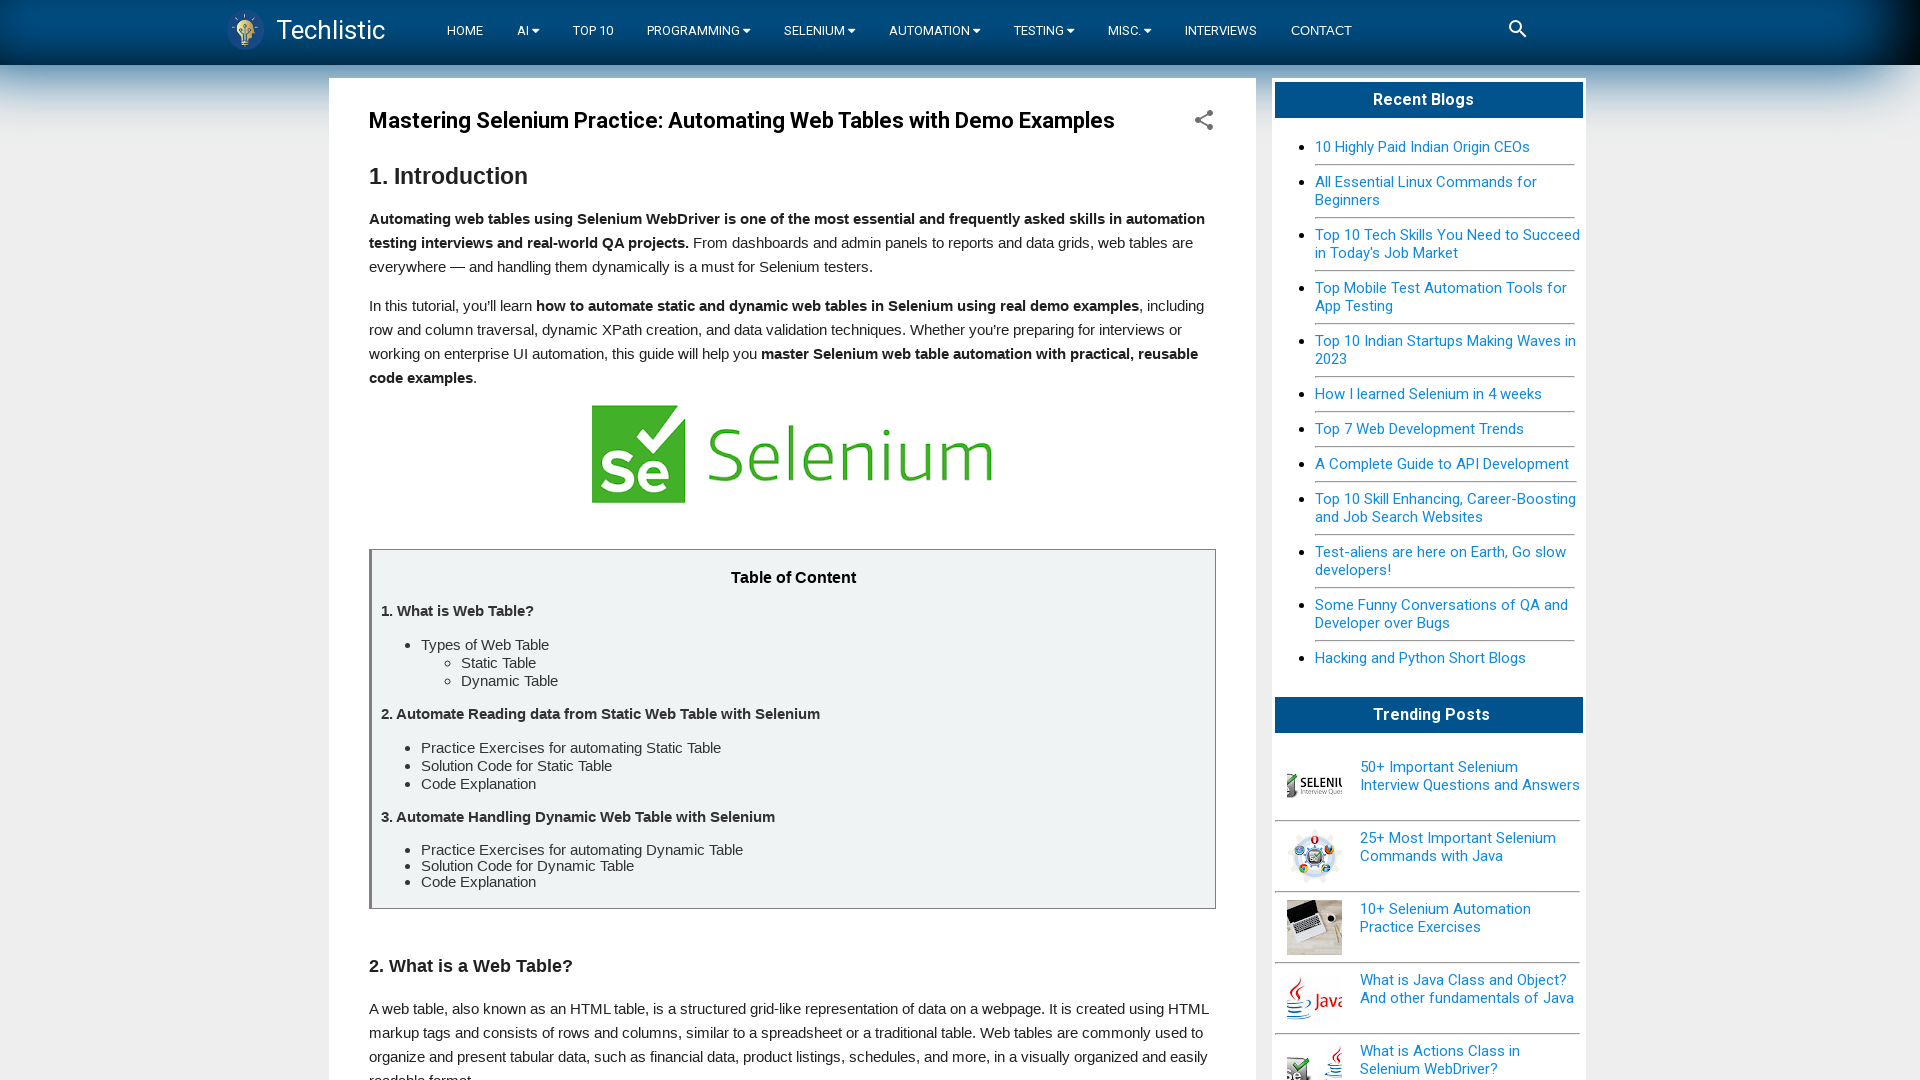

Table data cells verified and present
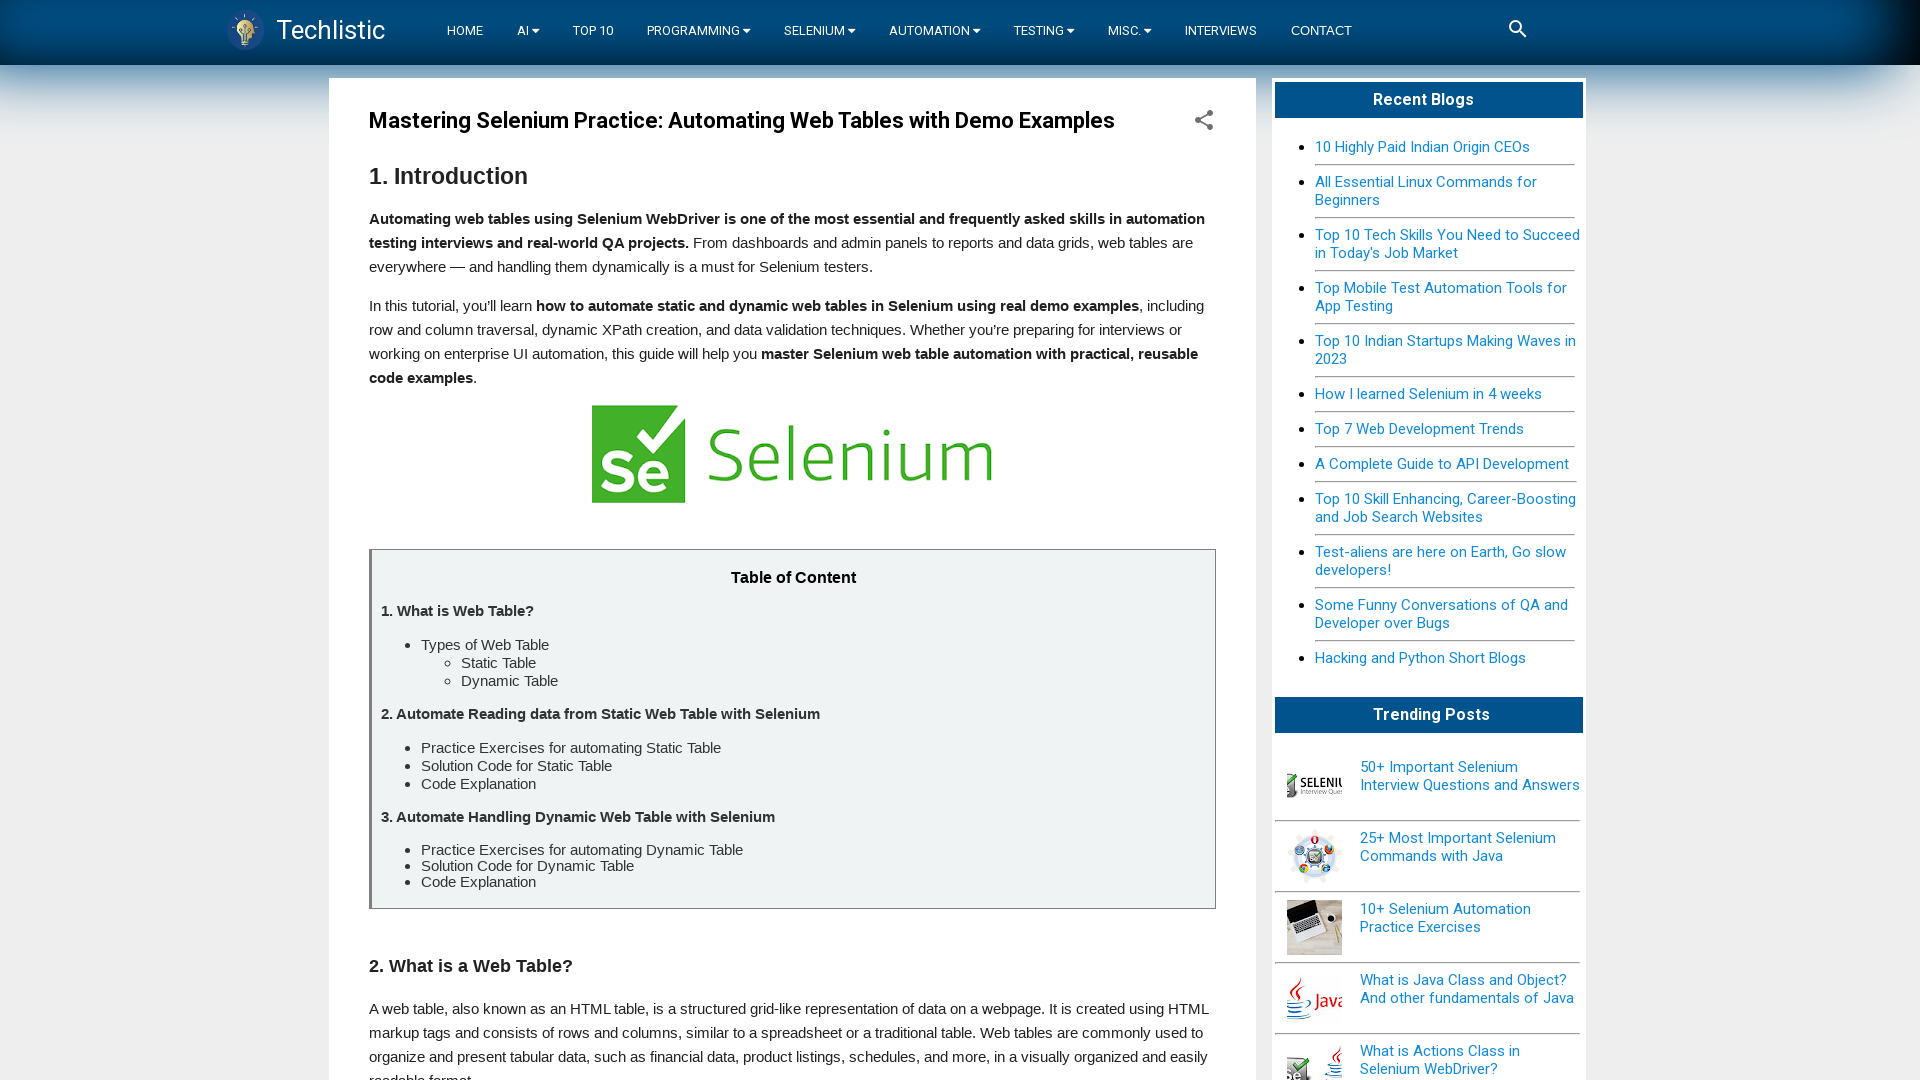

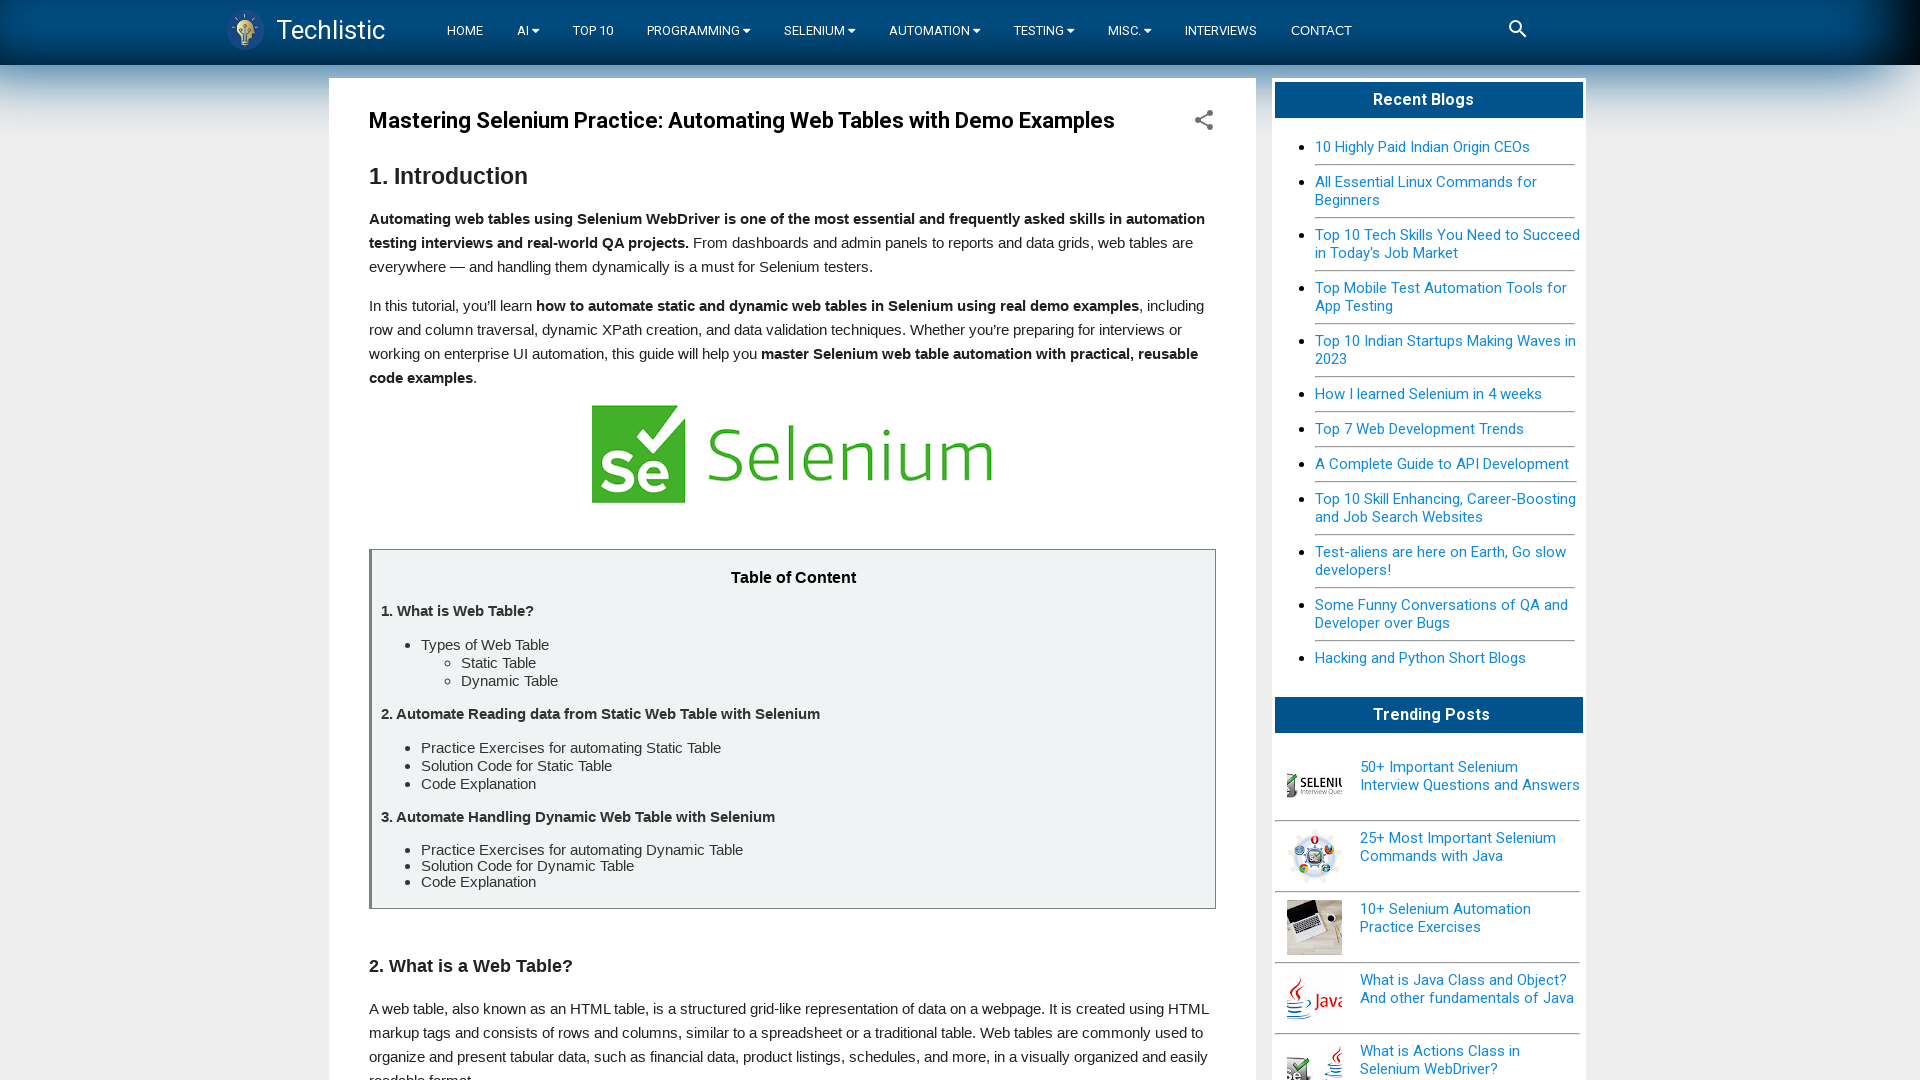